Tests drag and drop functionality by dragging column A to column B and verifying the columns are swapped after the operation.

Starting URL: https://practice.expandtesting.com/drag-and-drop

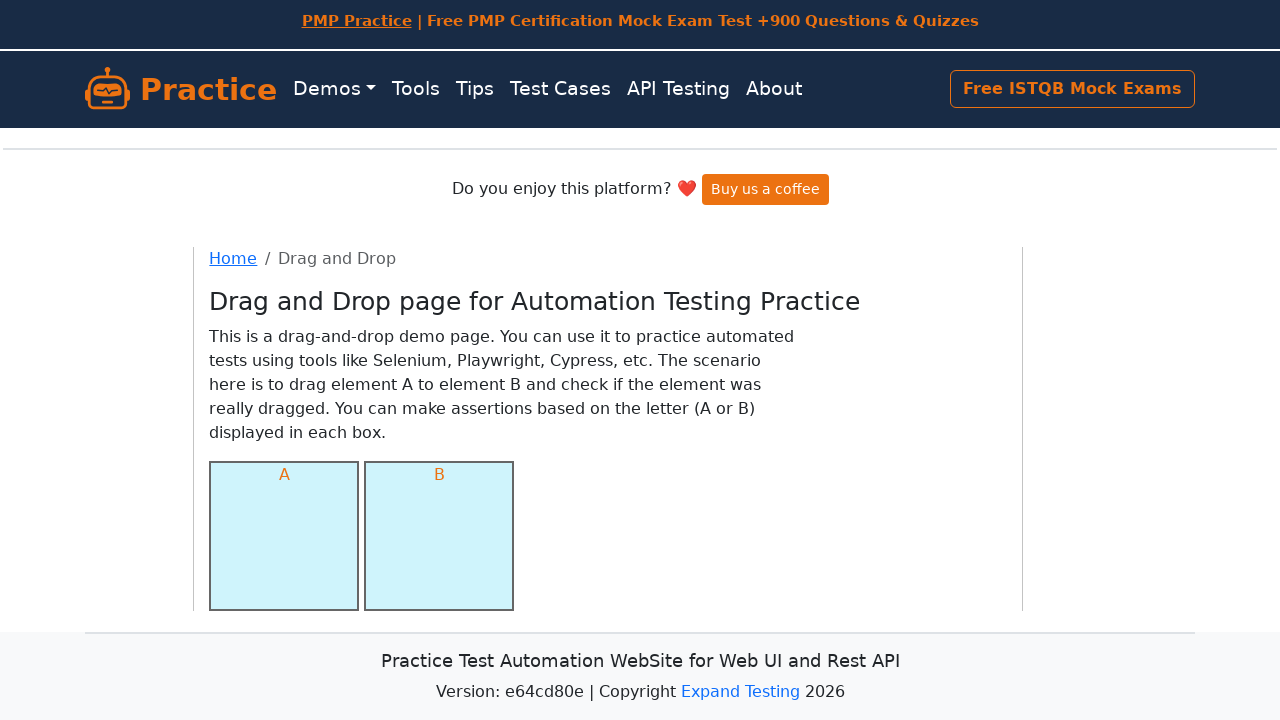

Waited for page to fully load with networkidle state
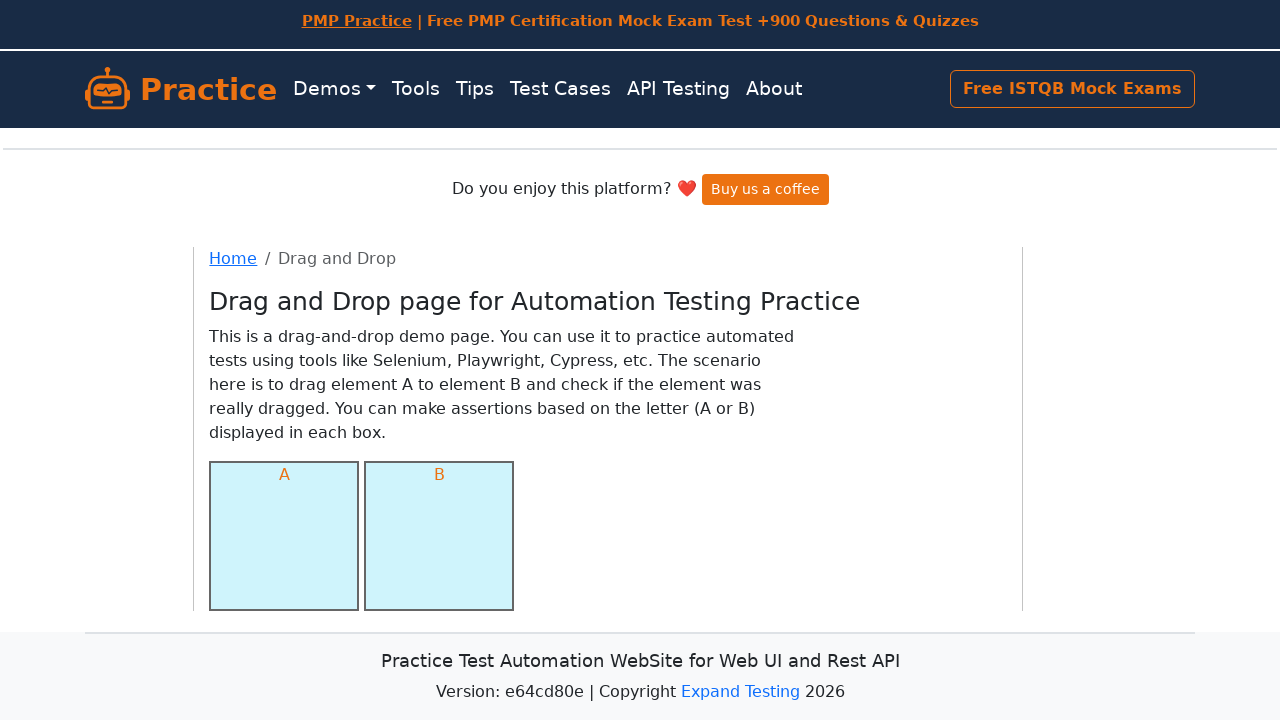

Located source column A element
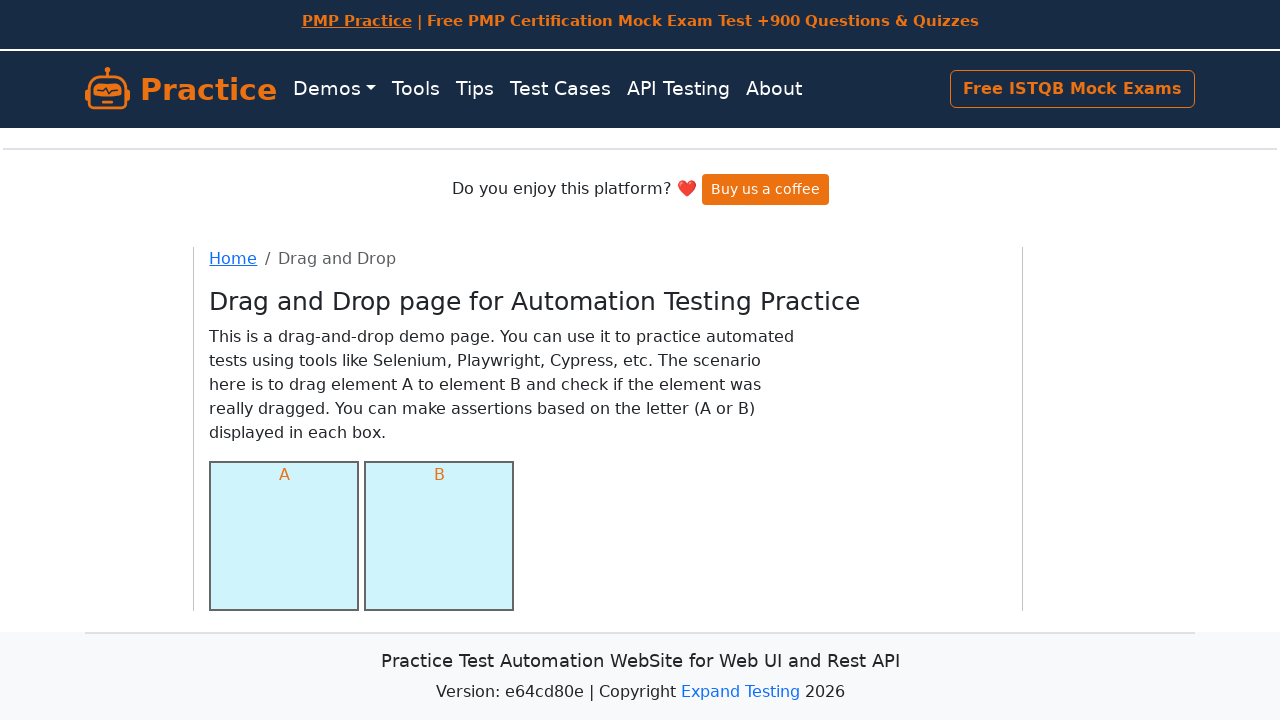

Located target column B element
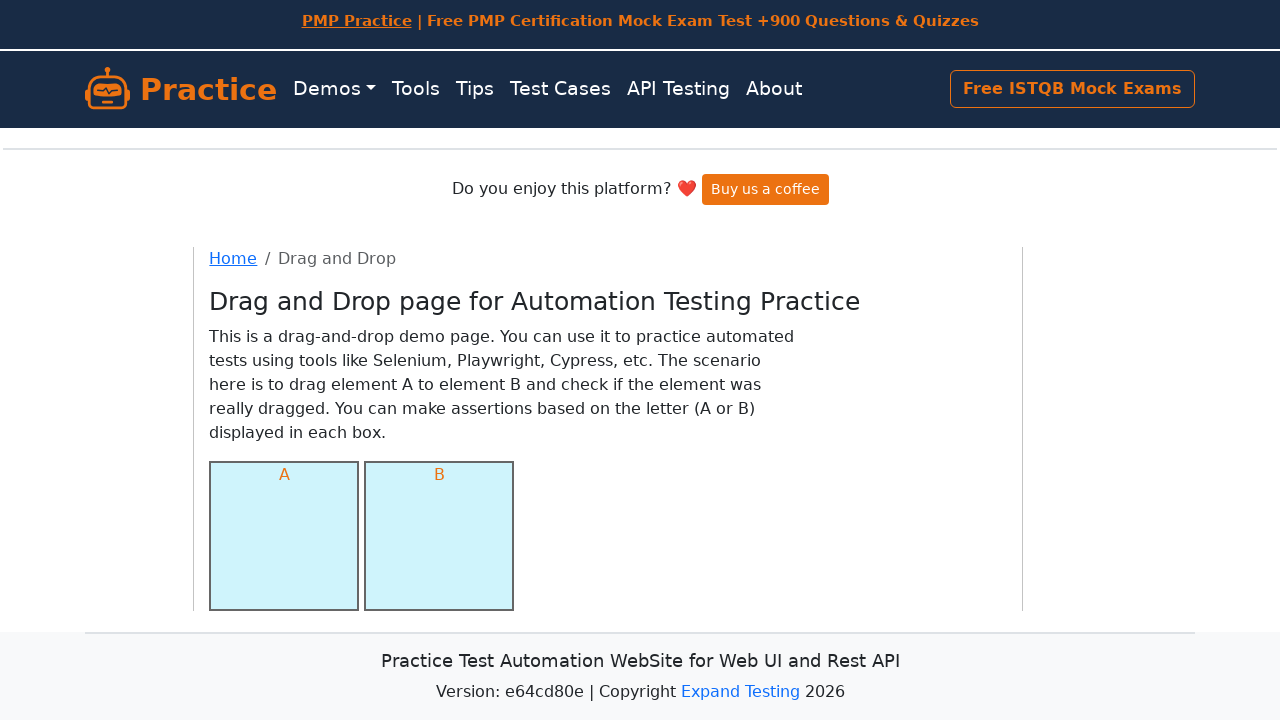

Retrieved initial text from column A: 'A'
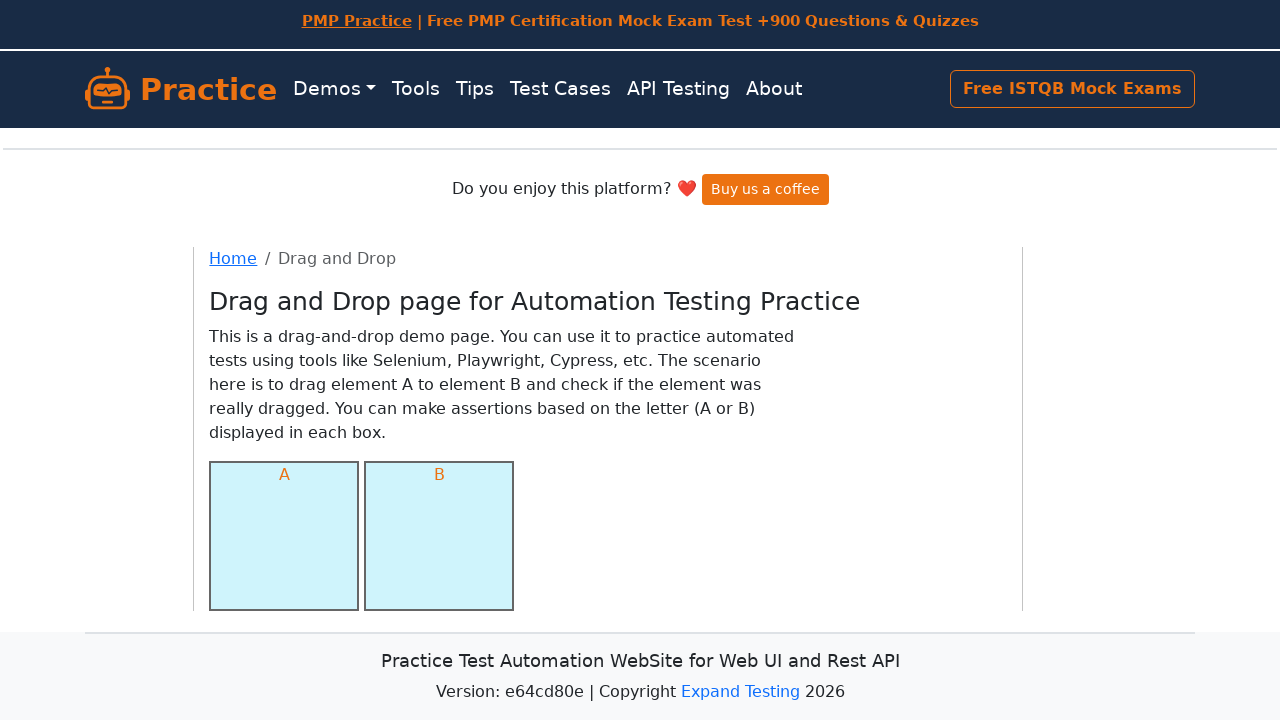

Retrieved initial text from column B: 'B'
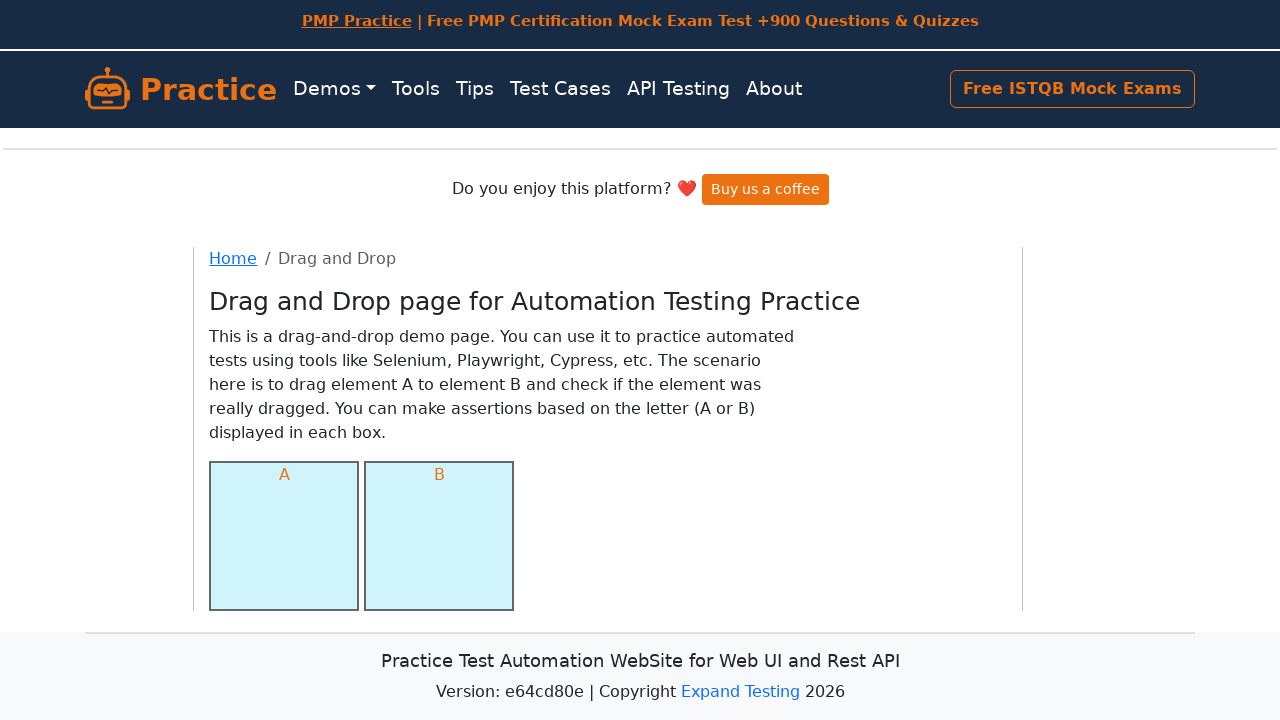

Performed native drag and drop of column A to column B at (439, 536)
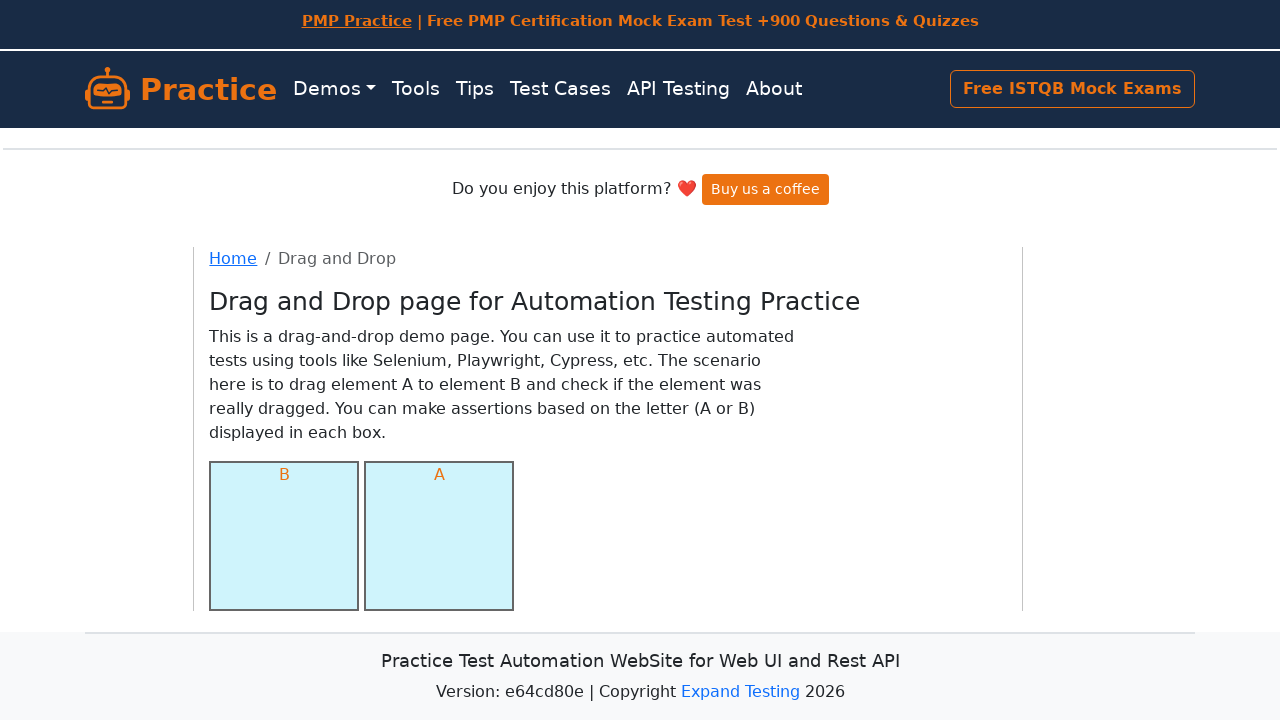

Waited 500ms for drag and drop animation
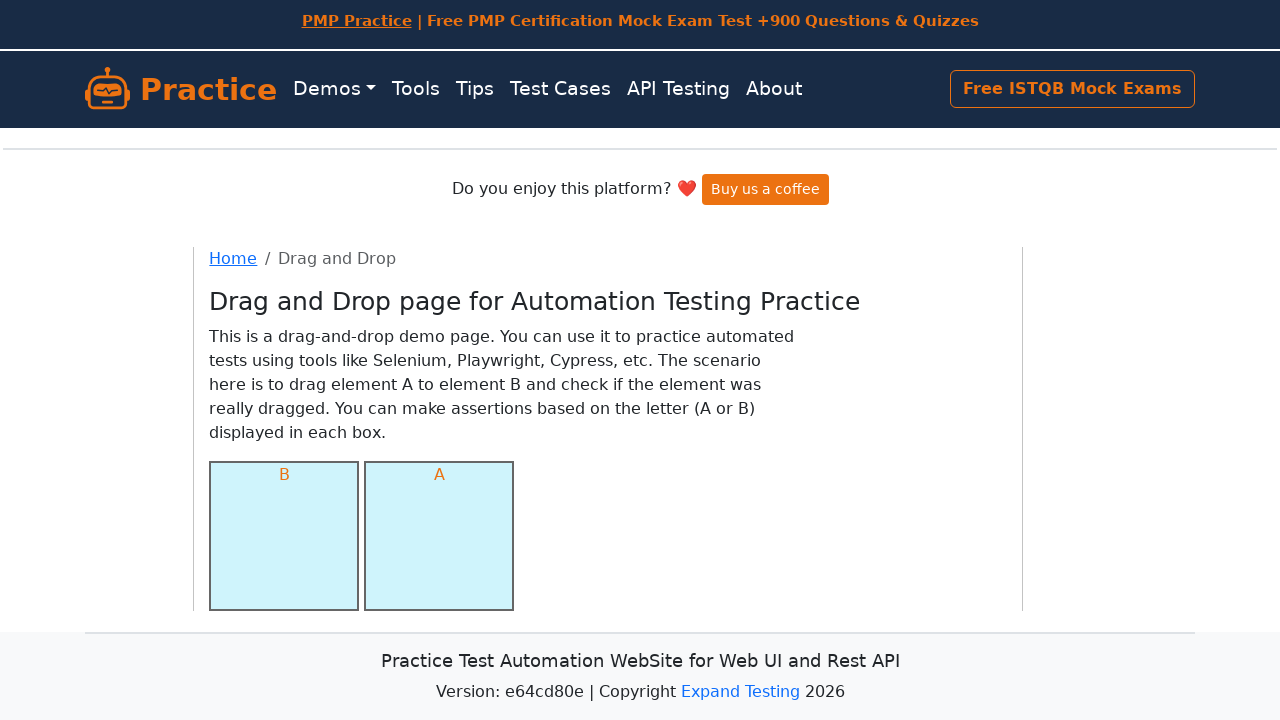

Waited 1000ms for all animations to complete
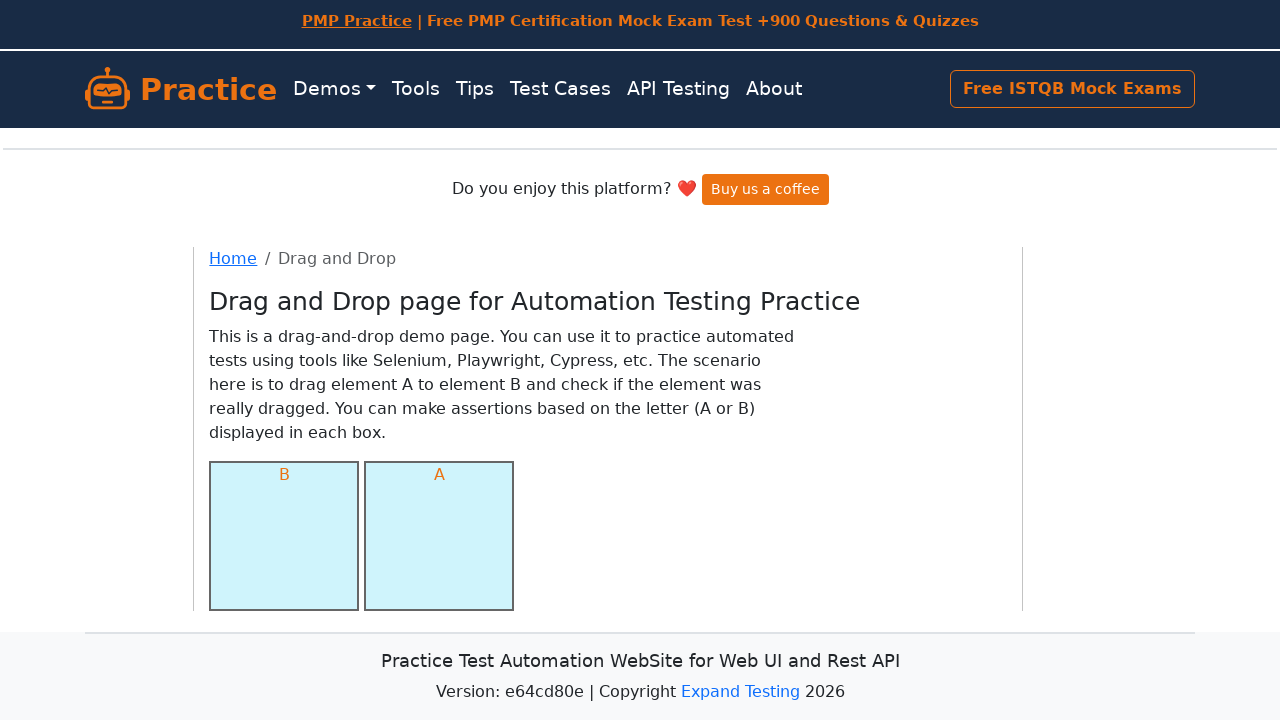

Retrieved current text from column A: 'B'
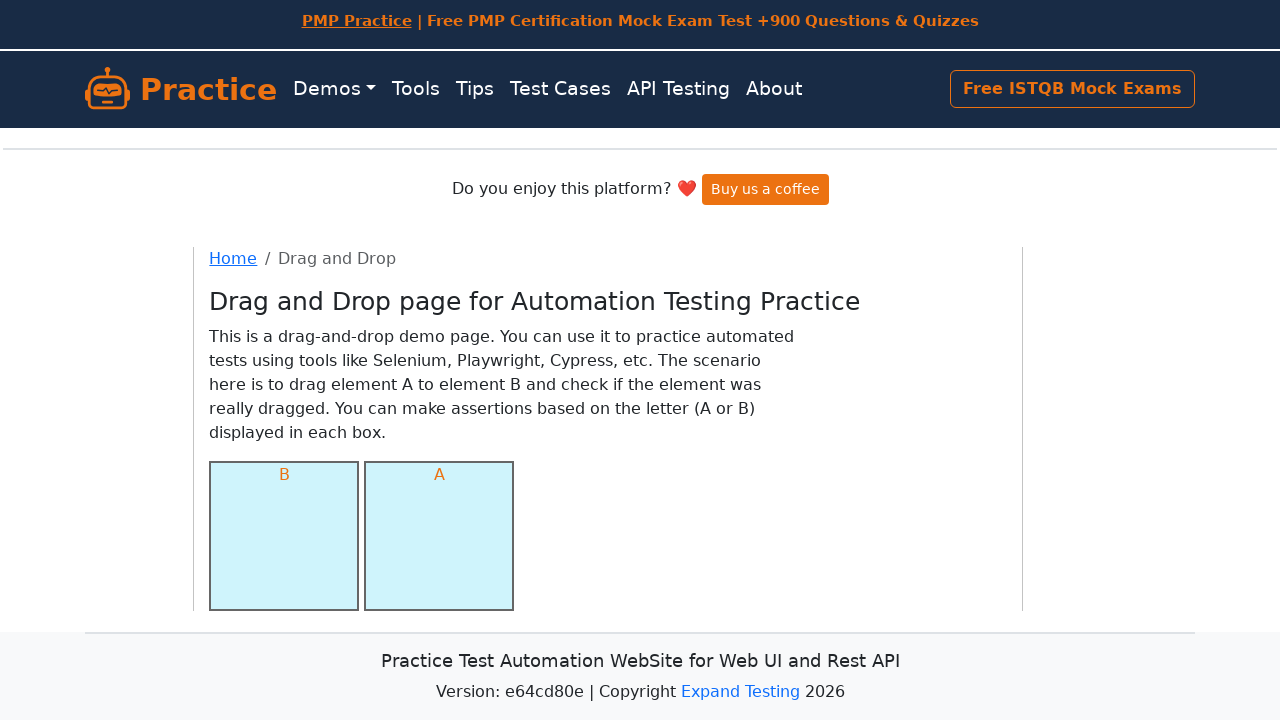

Retrieved current text from column B: 'A'
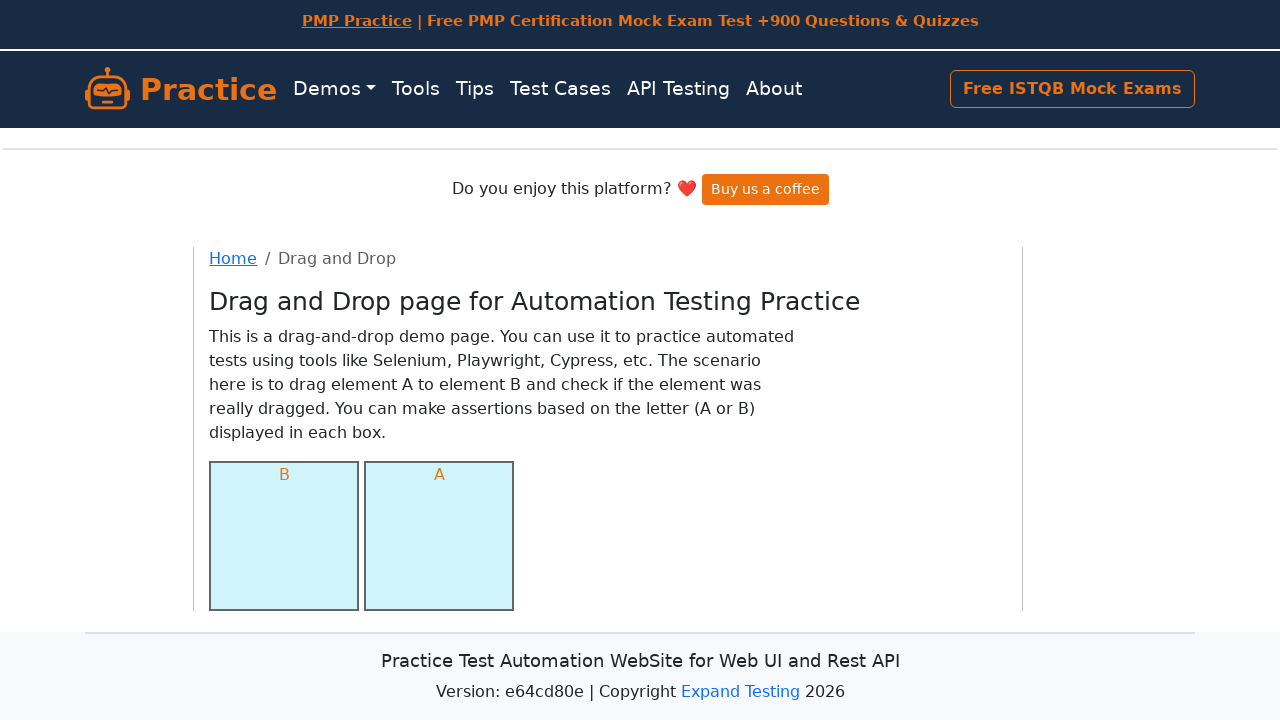

Verified that column A now contains the initial text from column B
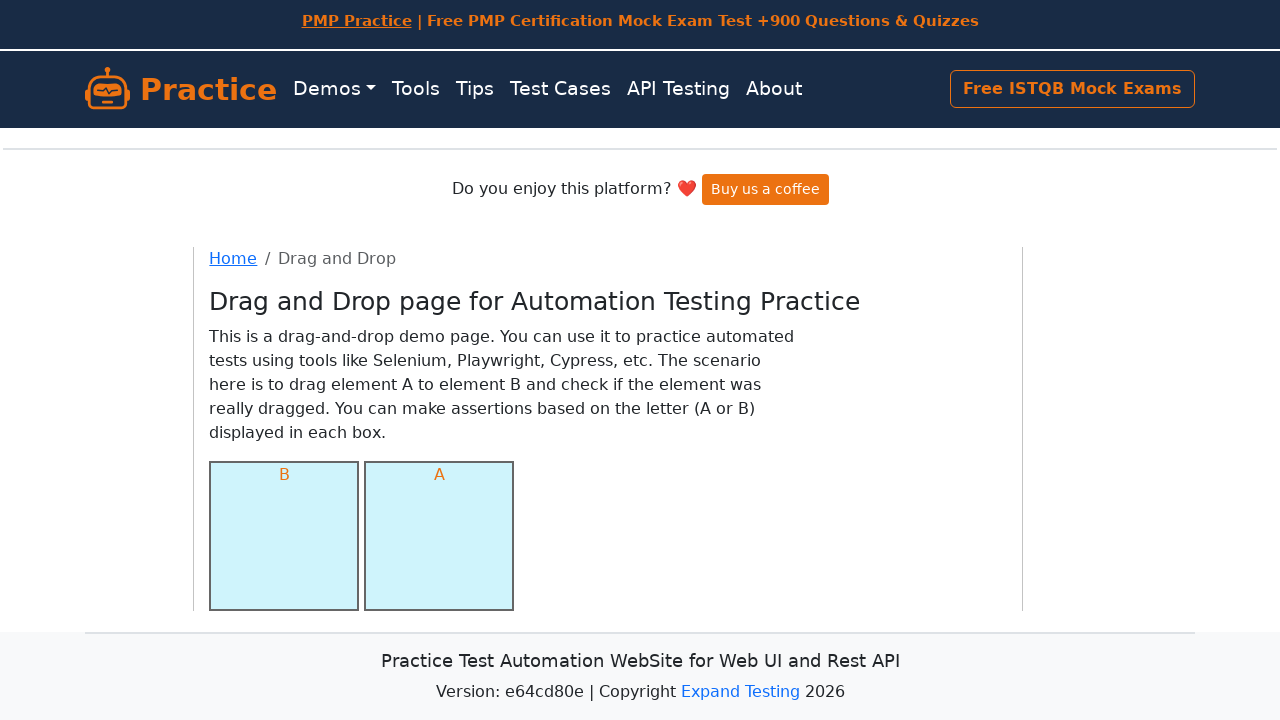

Verified that column B now contains the initial text from column A
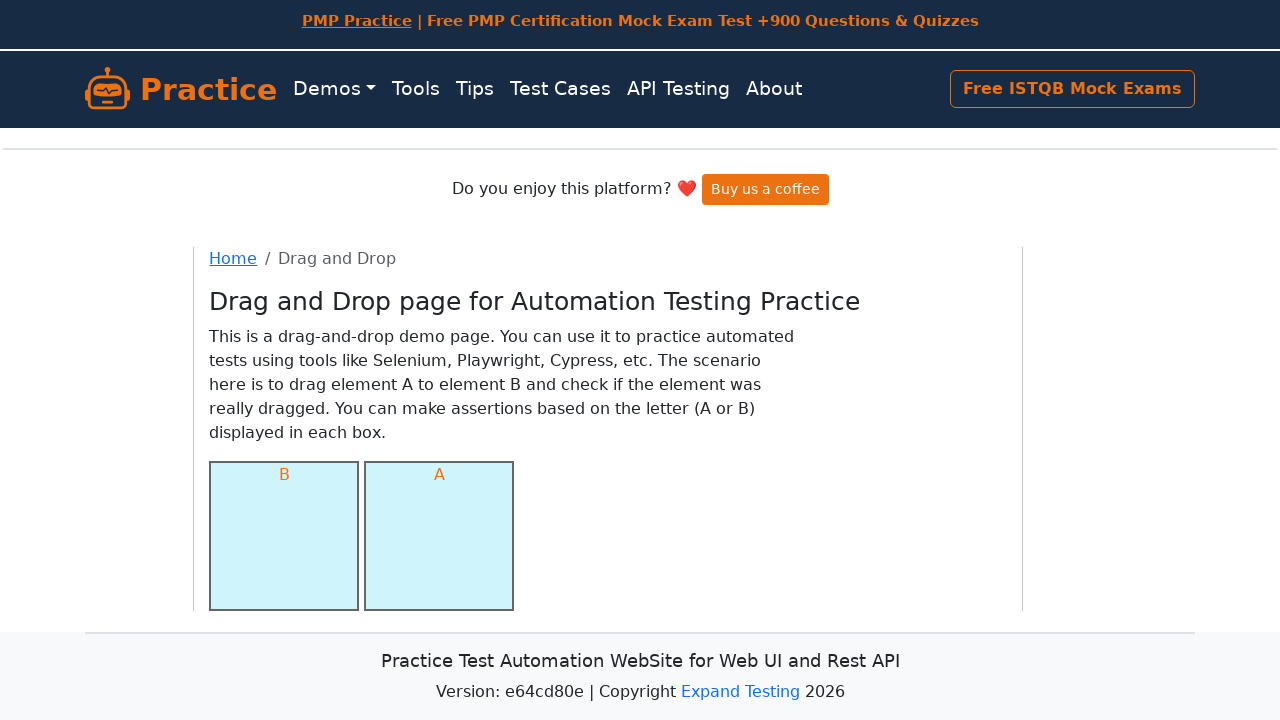

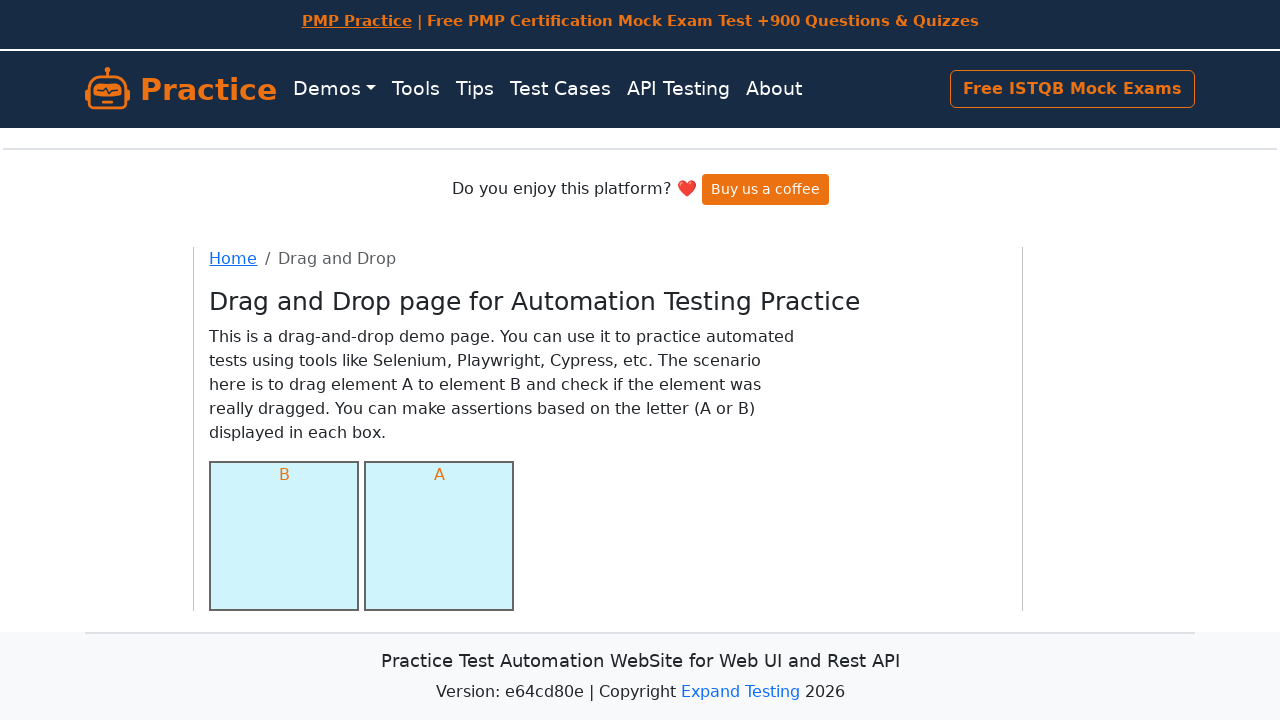